Tests dropdown selection functionality by interacting with both single-select and multi-select dropdowns, selecting options by value, index, and visible text

Starting URL: https://www.hyrtutorials.com/p/html-dropdown-elements-practice.html

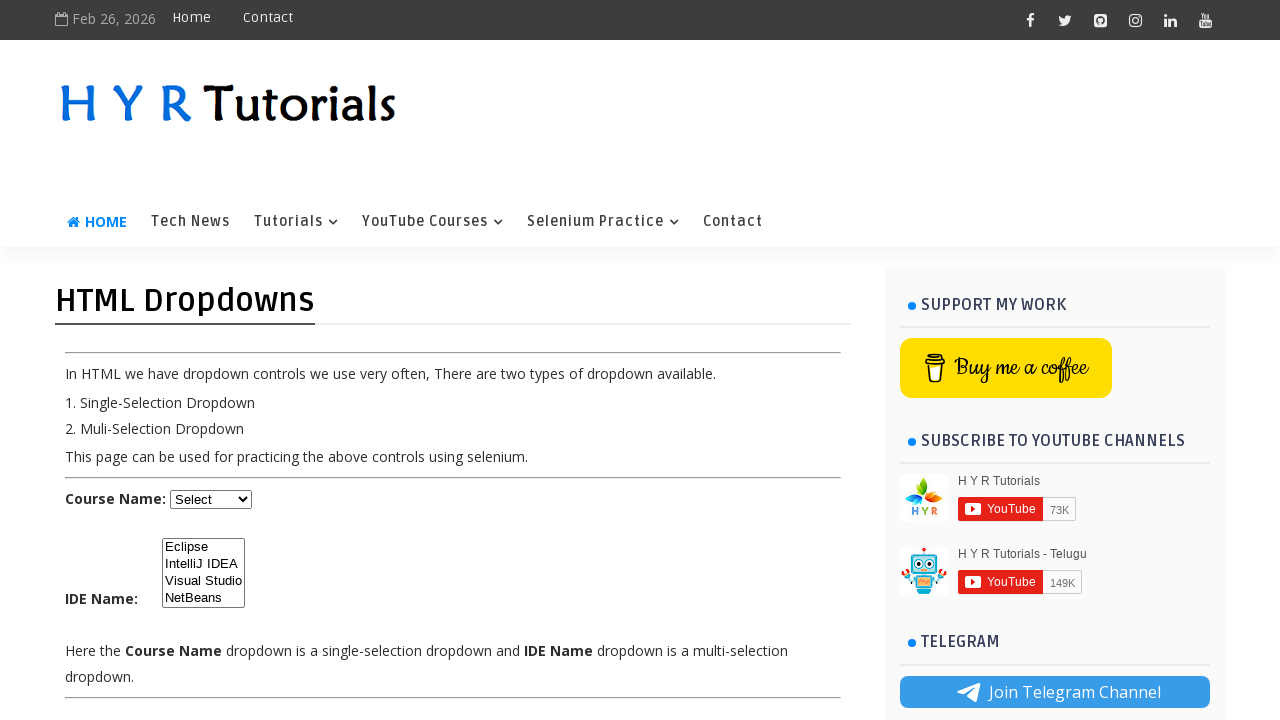

Selected 'JavaScript' course from single-select dropdown by value on #course
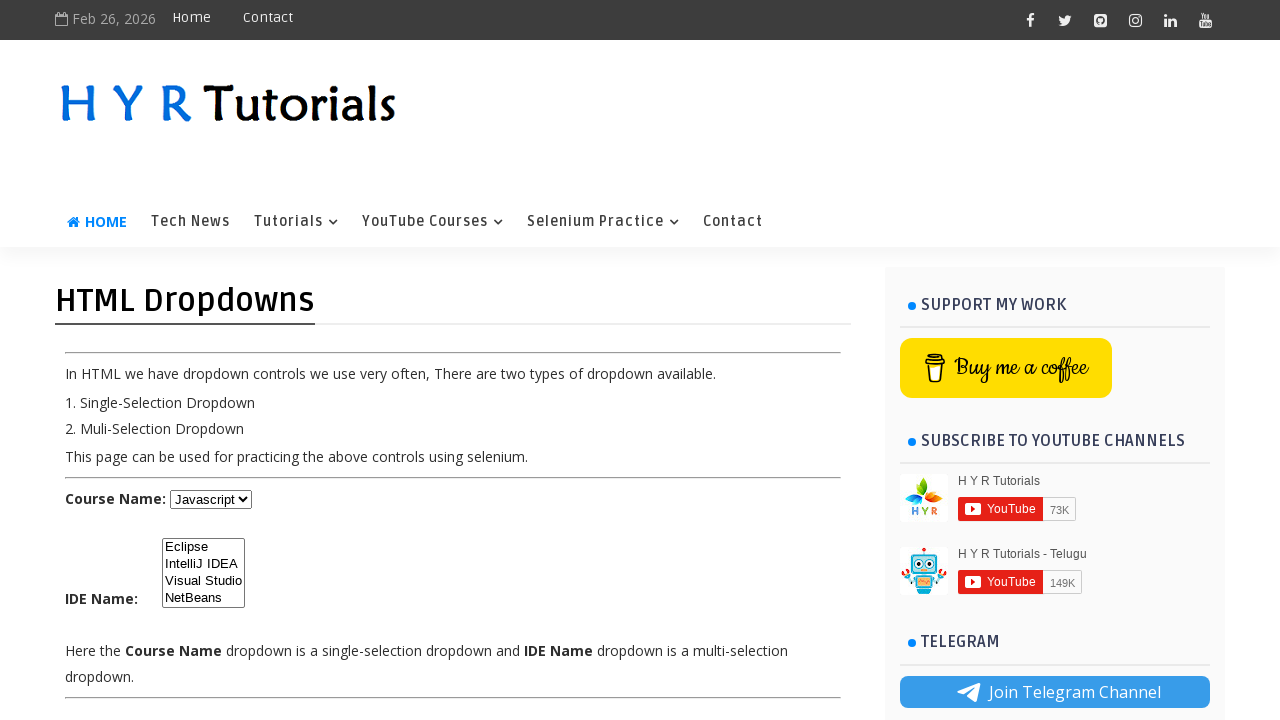

Waited 3 seconds after selecting JavaScript course
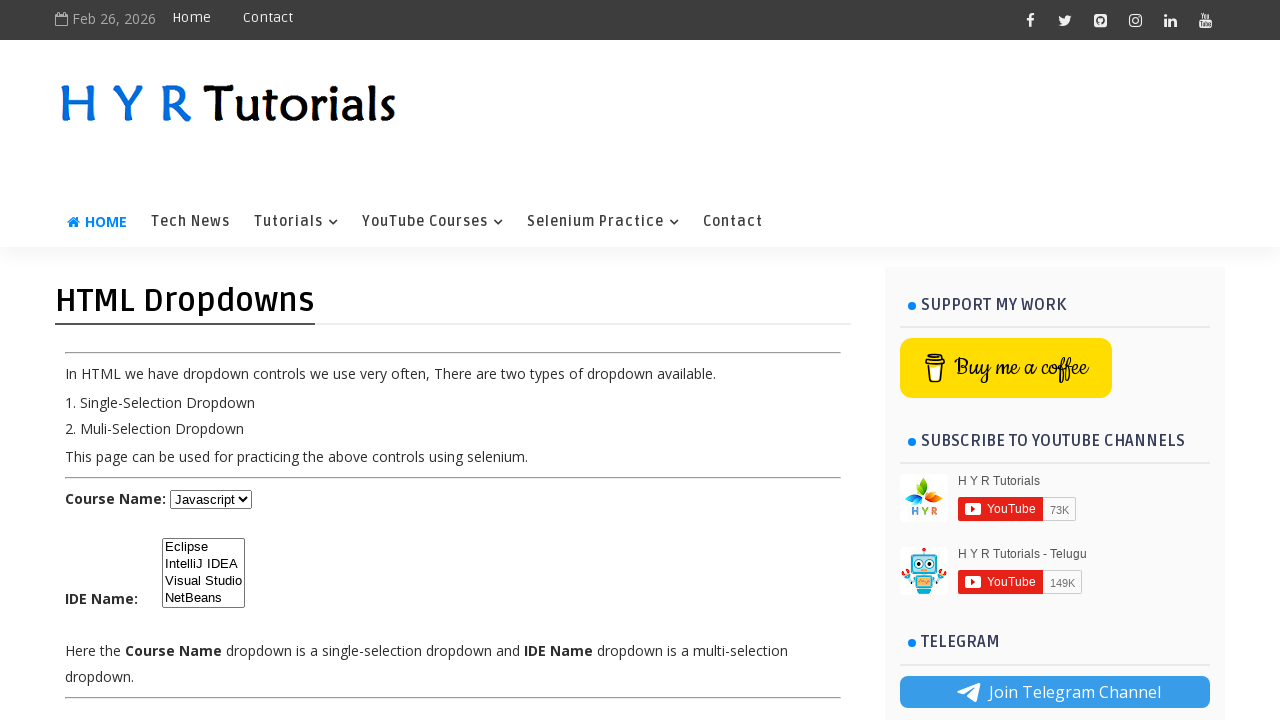

Selected course at index 1 (Java) from single-select dropdown on #course
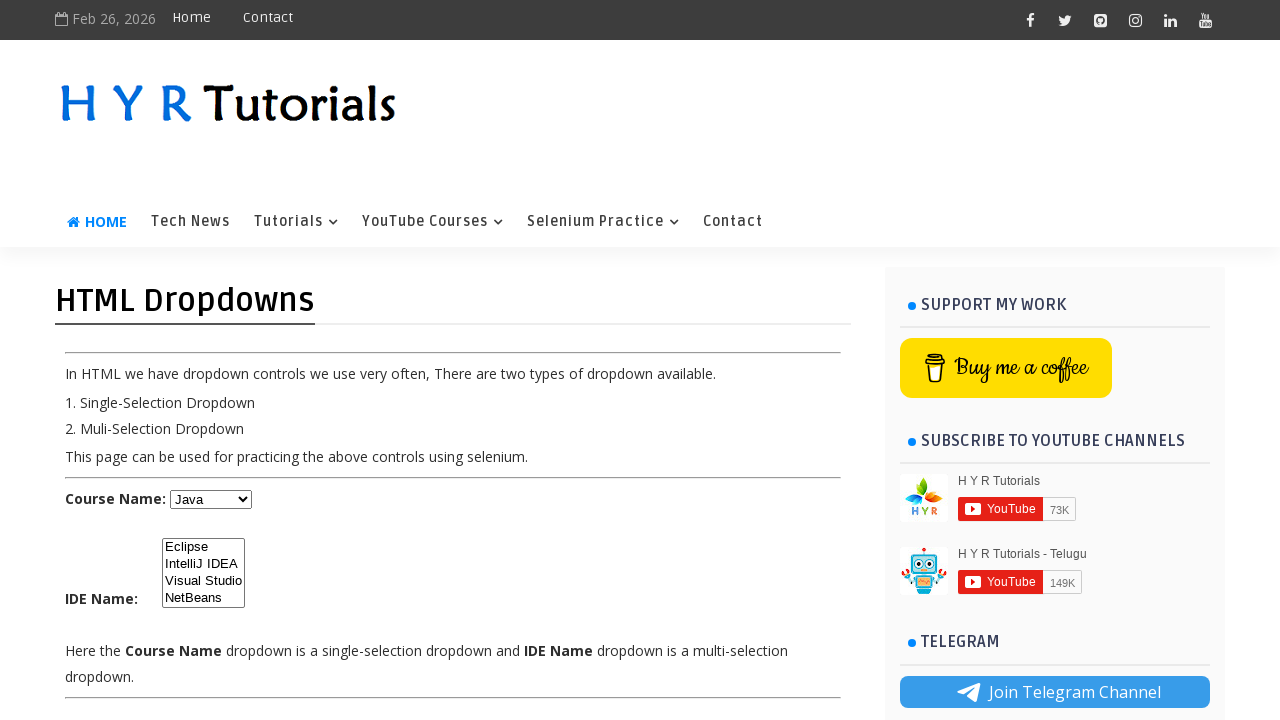

Waited 3 seconds after selecting Java course
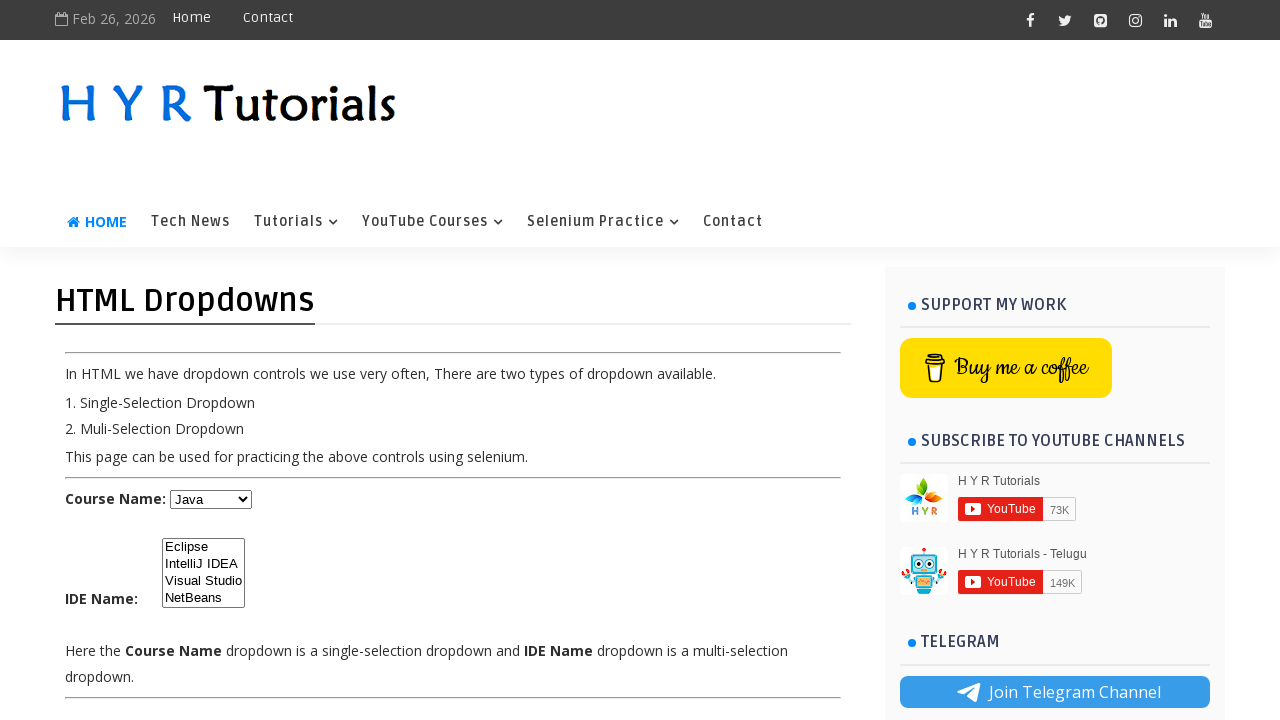

Selected 'Dot Net' course from single-select dropdown by visible text on #course
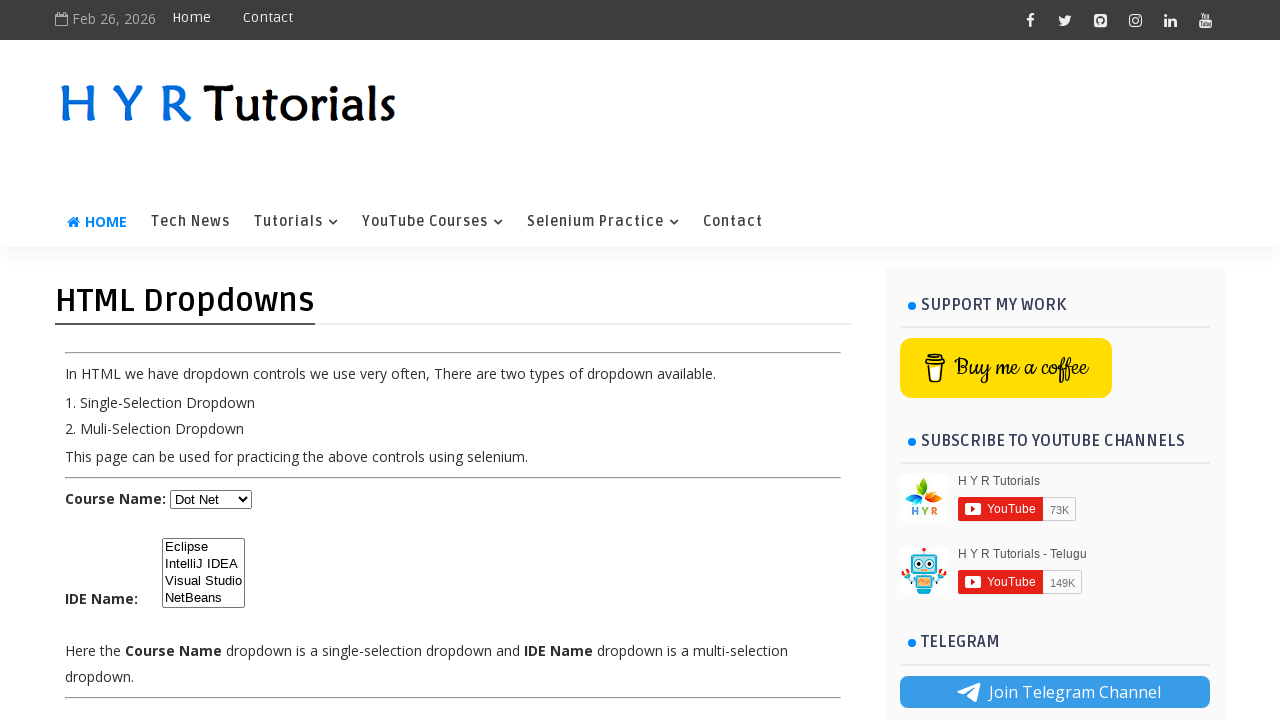

Selected Eclipse IDE from multi-select dropdown by value on #ide
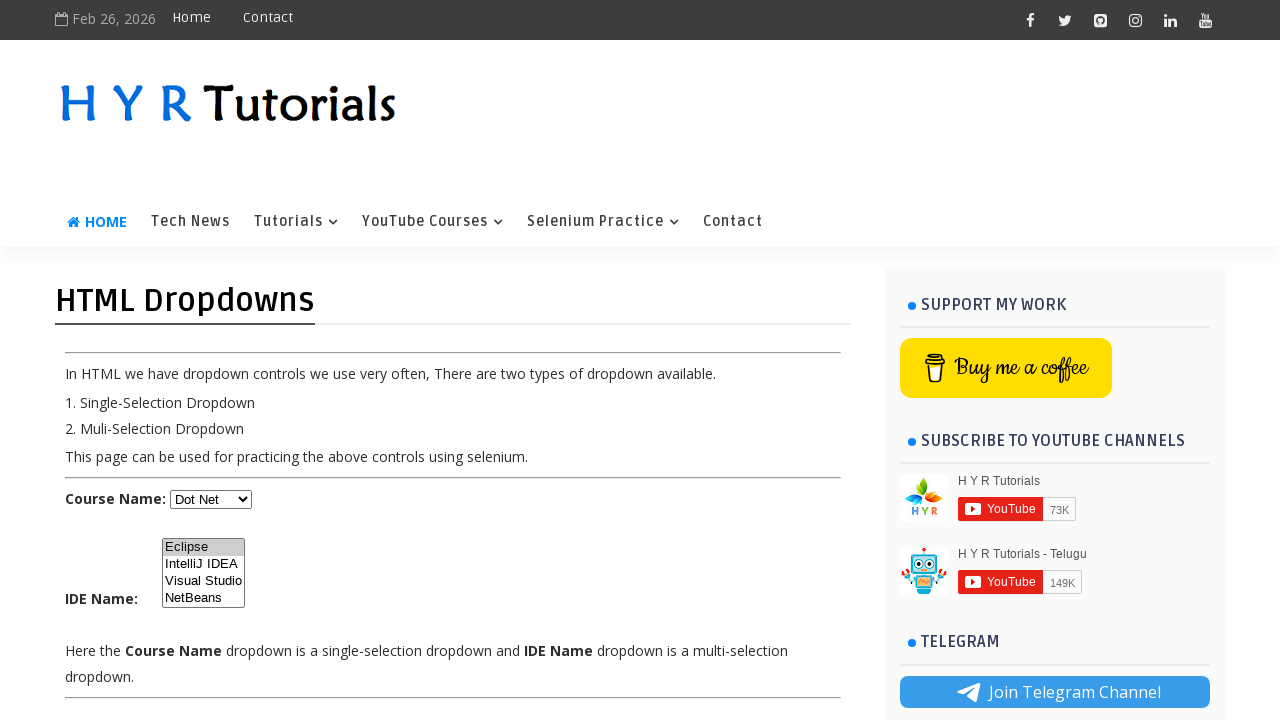

Waited 3 seconds after selecting Eclipse IDE
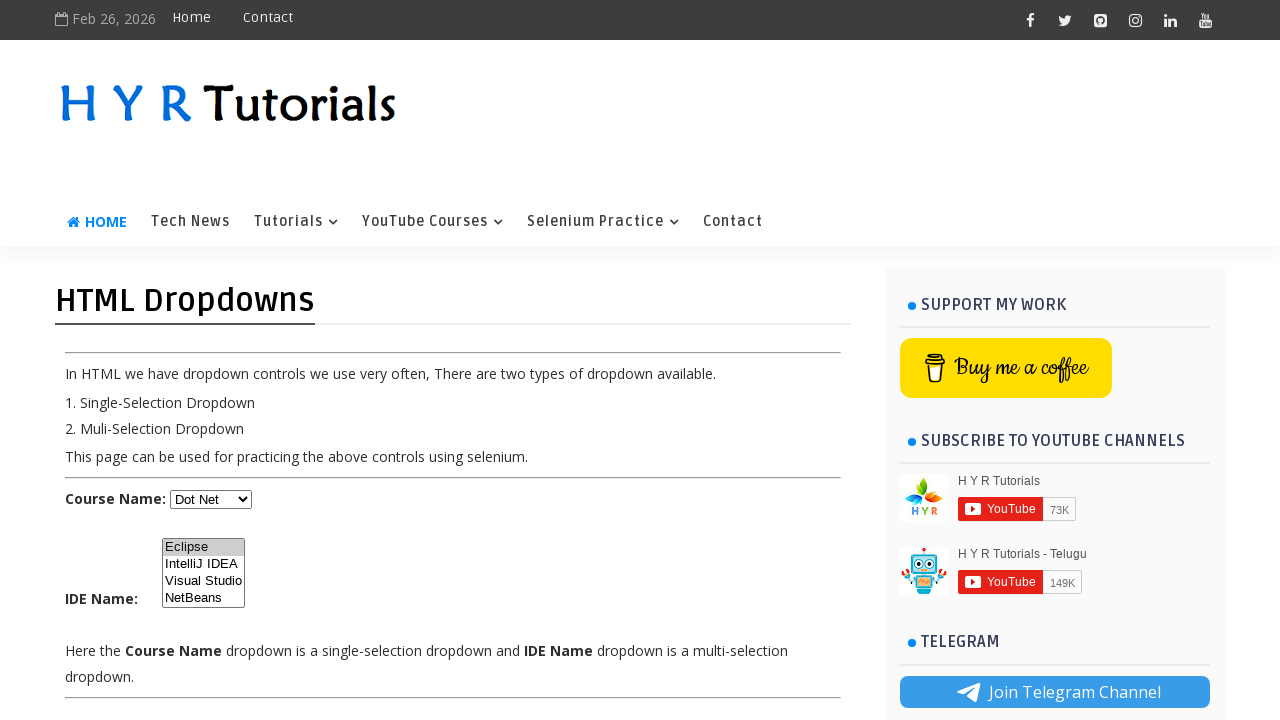

Selected IDE at index 2 (IntelliJ IDEA) from multi-select dropdown on #ide
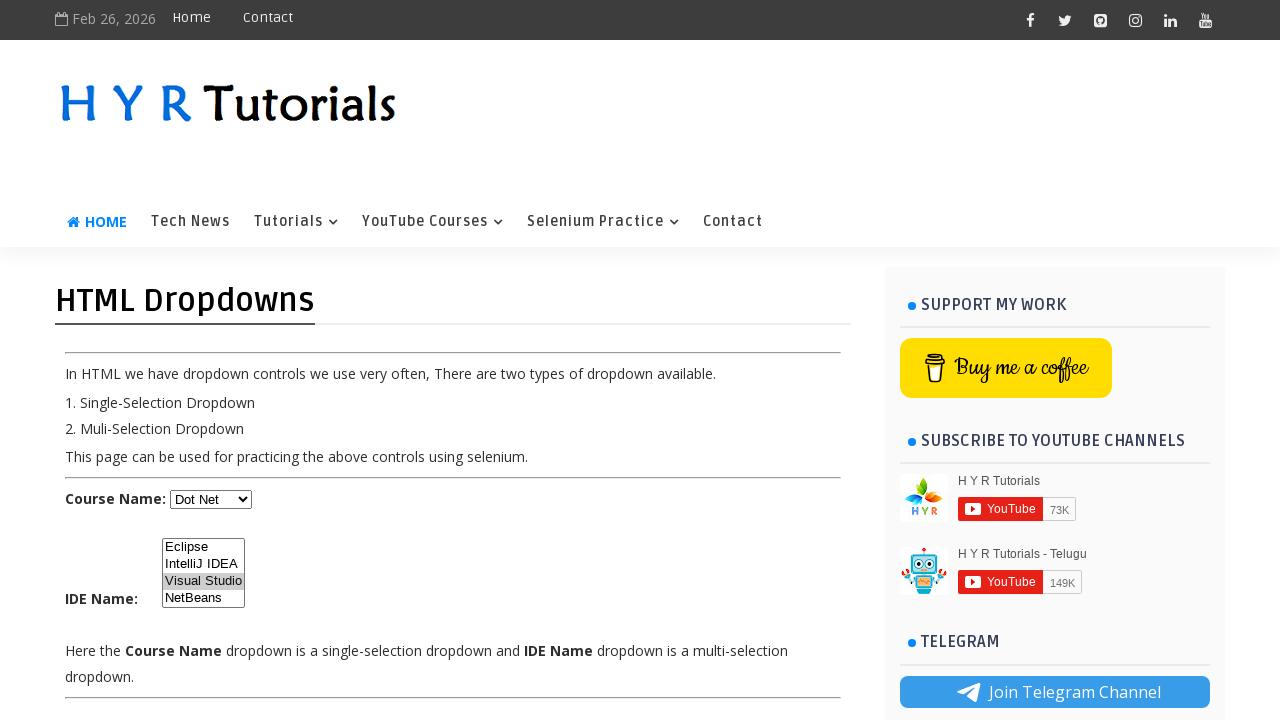

Waited 3 seconds after selecting IntelliJ IDEA
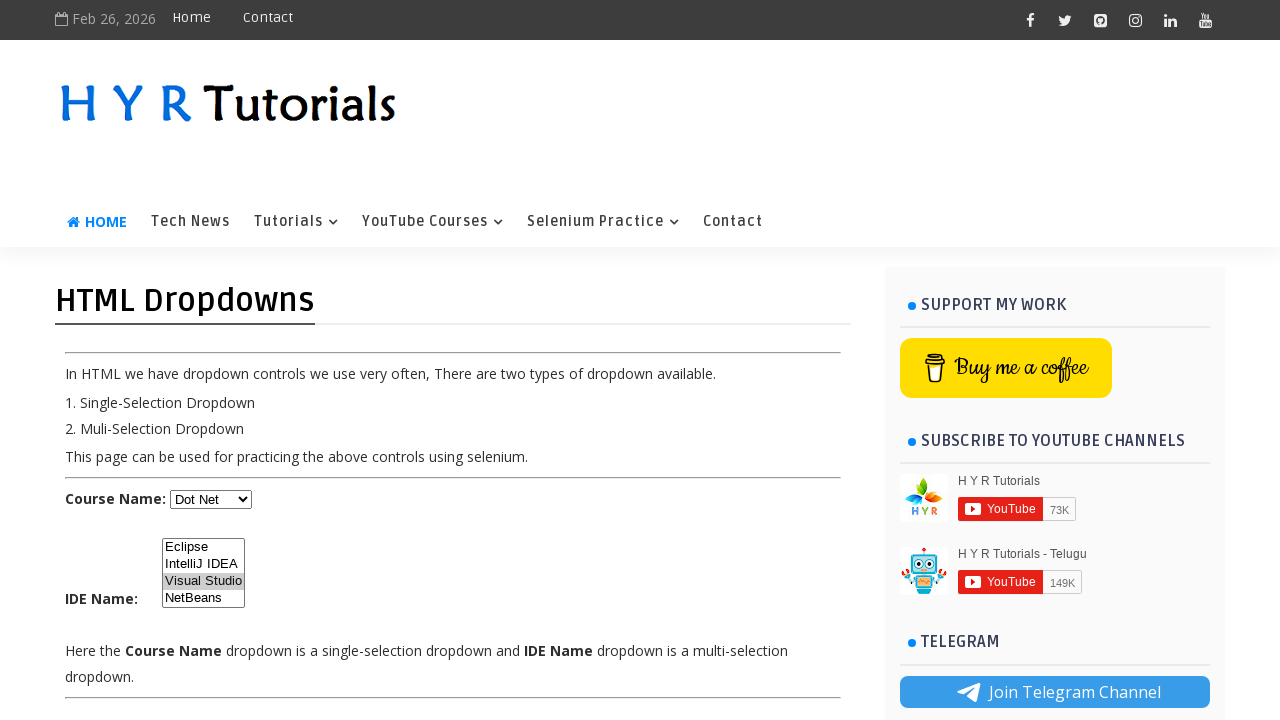

Deselected Eclipse option from multi-select dropdown using JavaScript
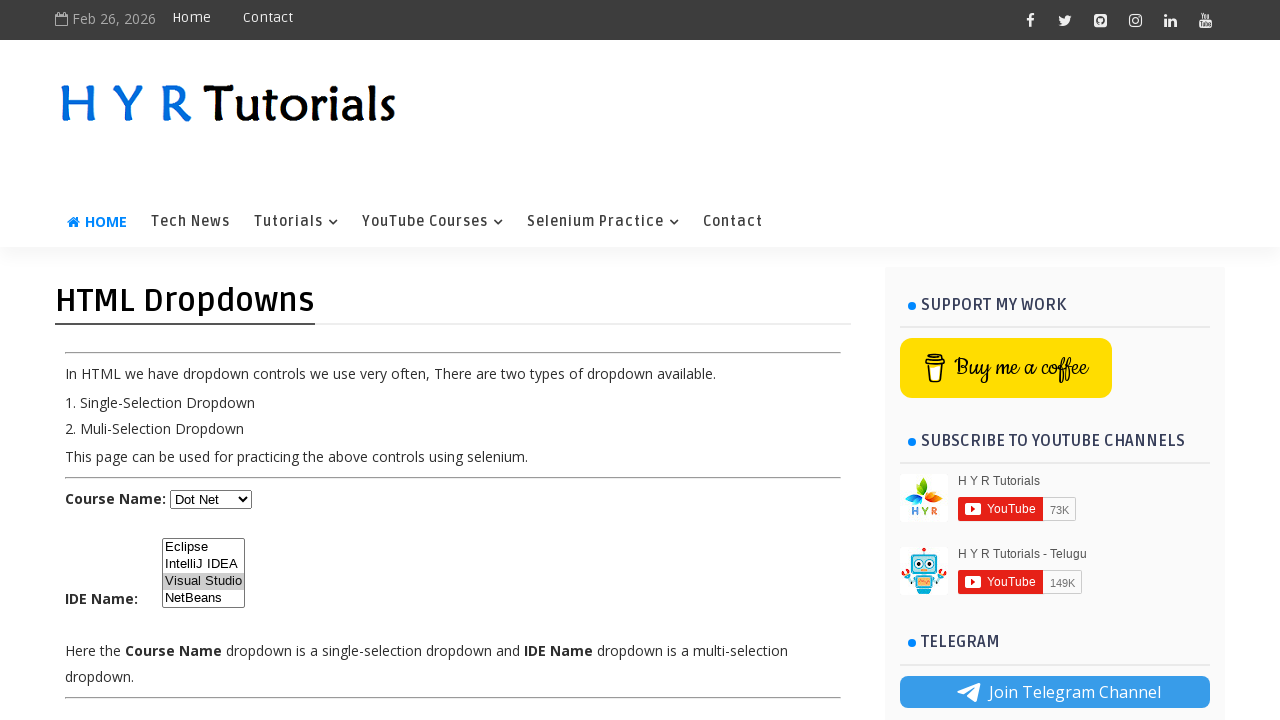

Waited 3 seconds after deselecting Eclipse IDE
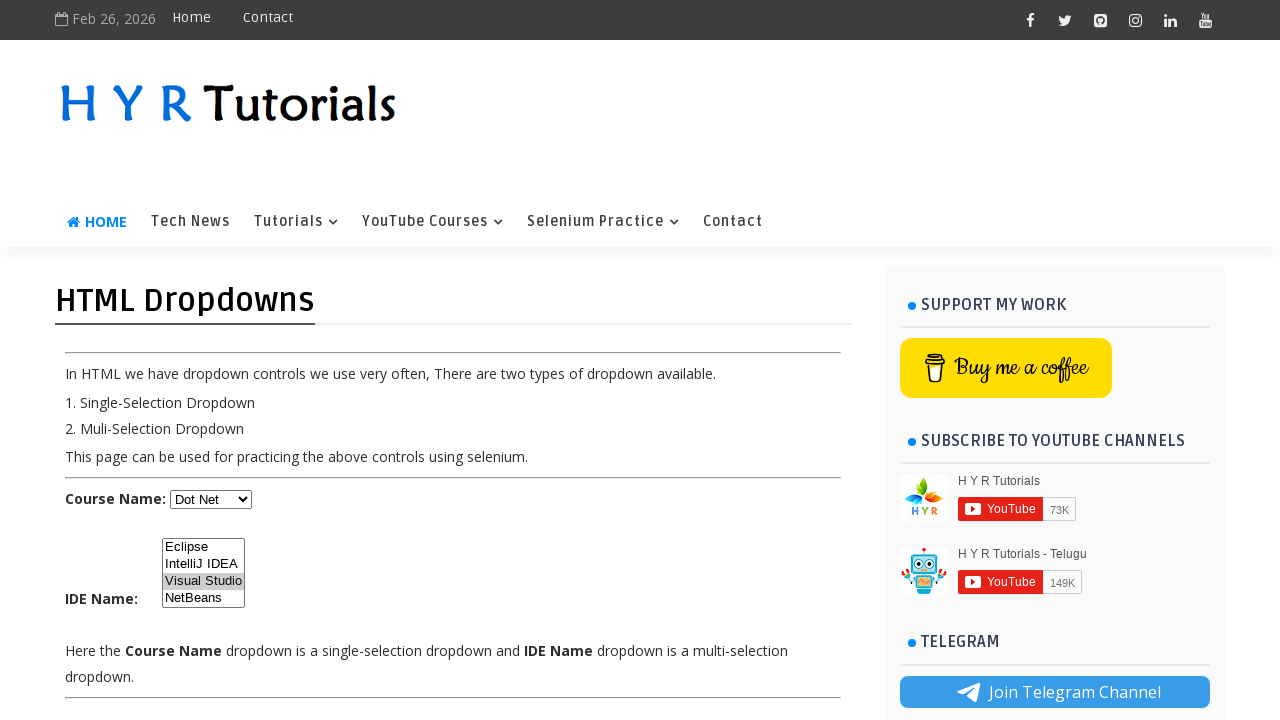

Selected 'NetBeans' IDE from multi-select dropdown by visible text on #ide
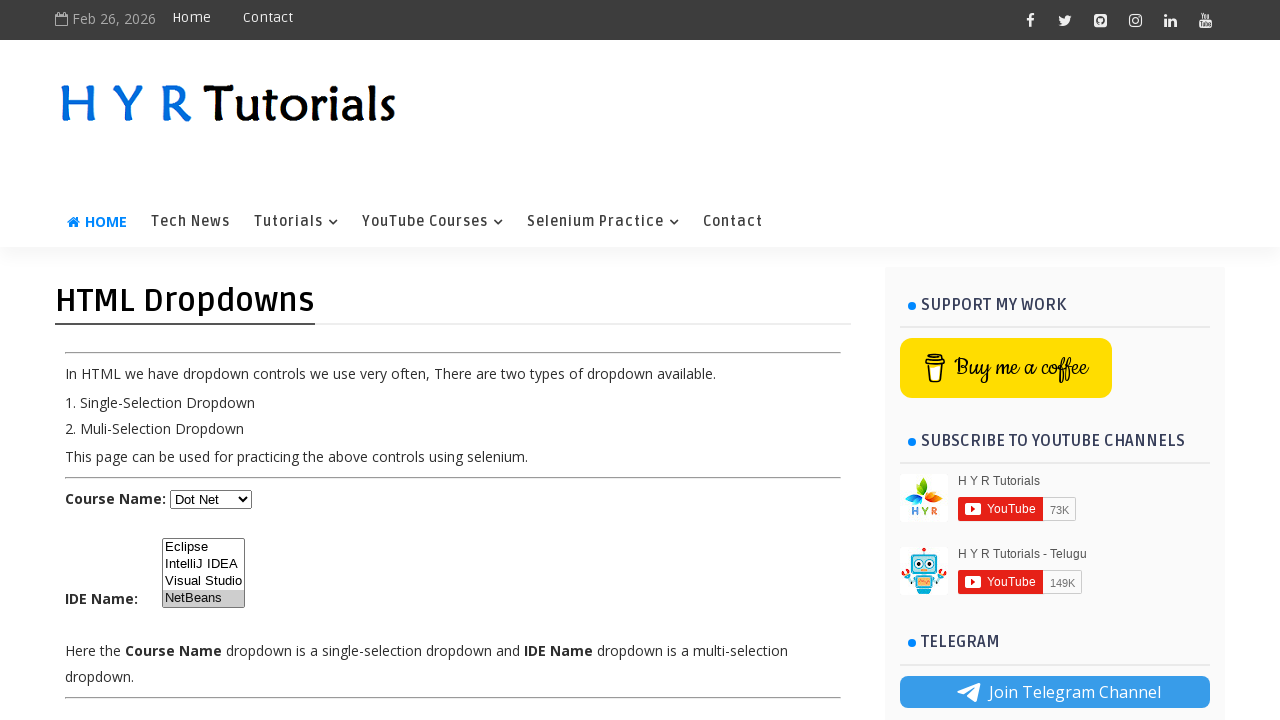

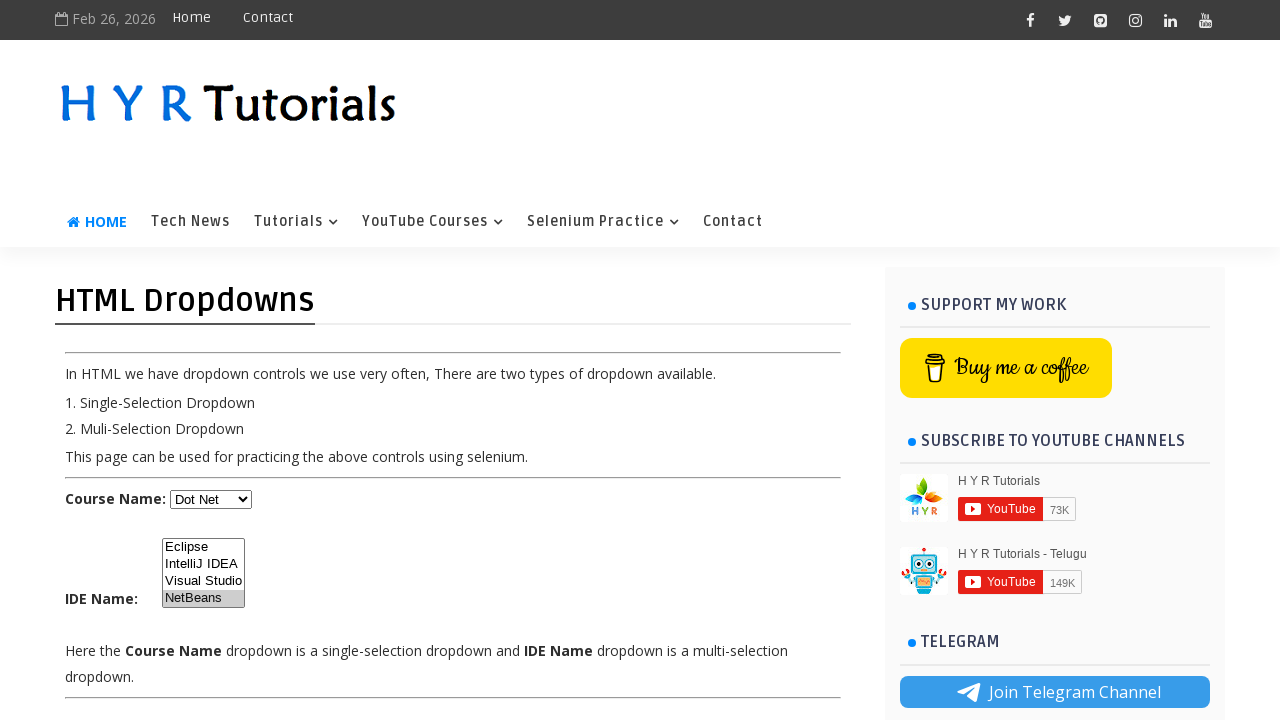